Tests pressing the SPACE key on an input element and verifies the page displays the correct key press result.

Starting URL: http://the-internet.herokuapp.com/key_presses

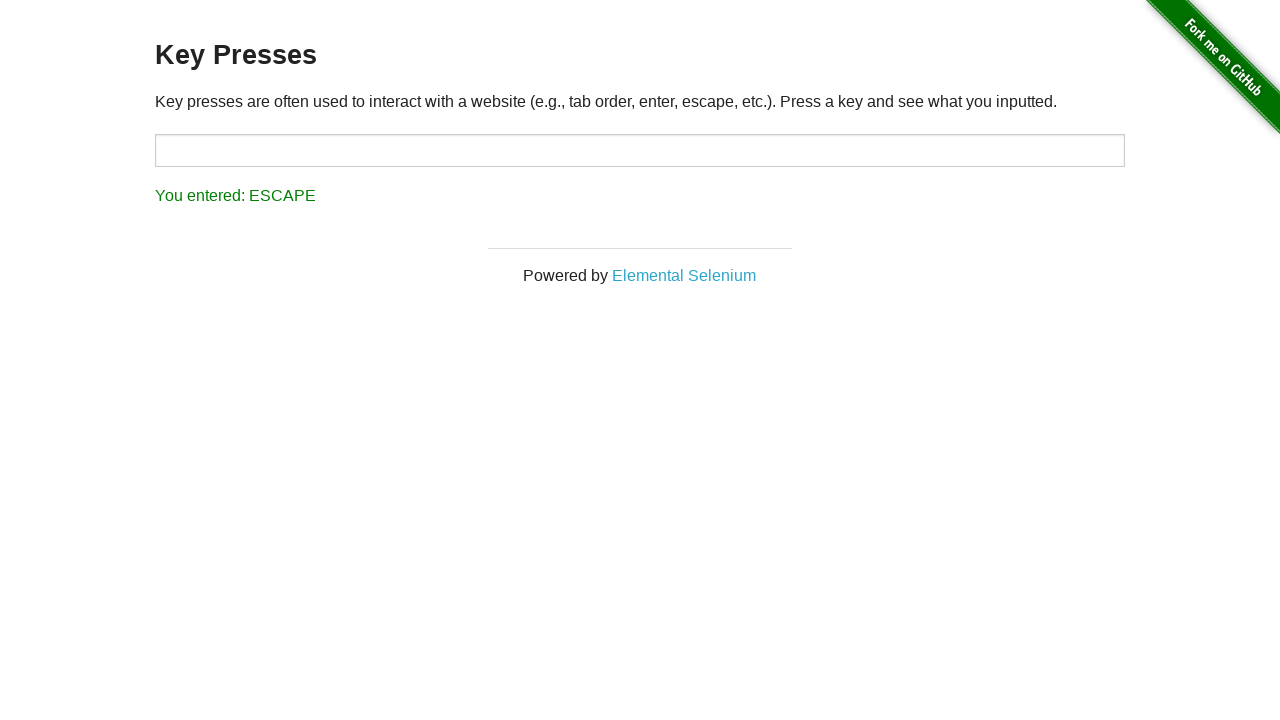

Navigated to key presses test page
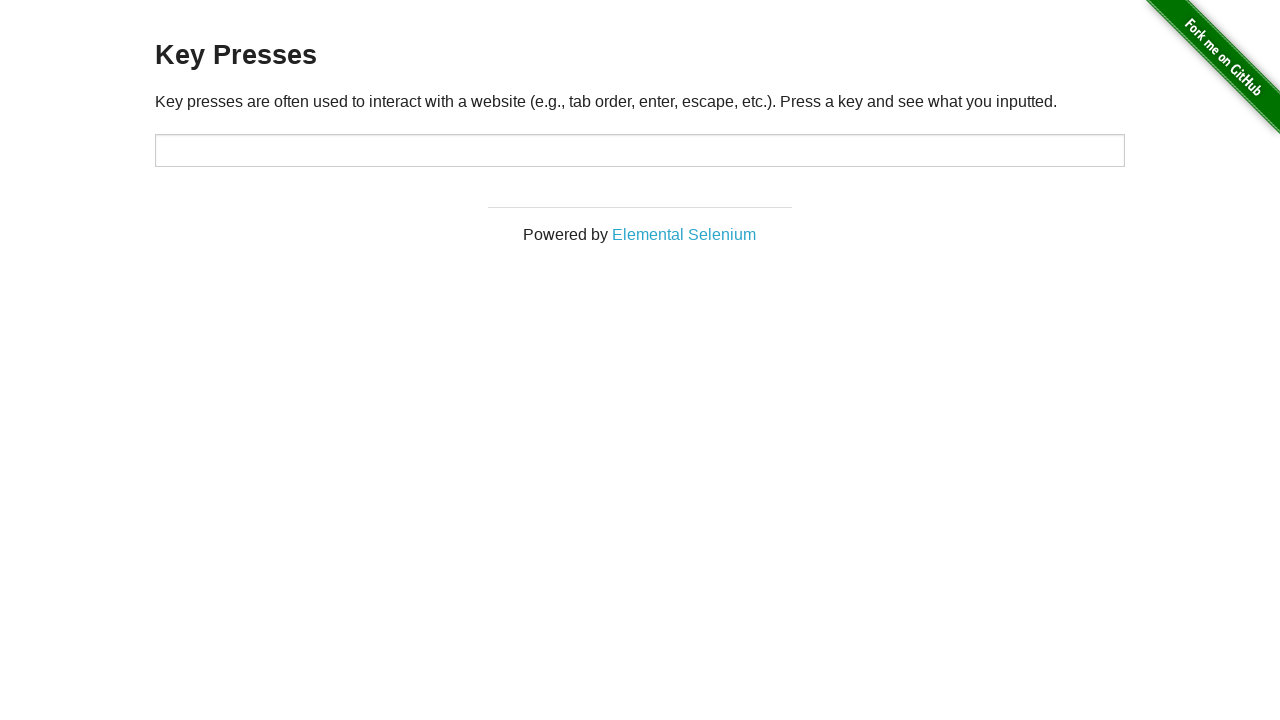

Pressed SPACE key on target input element on #target
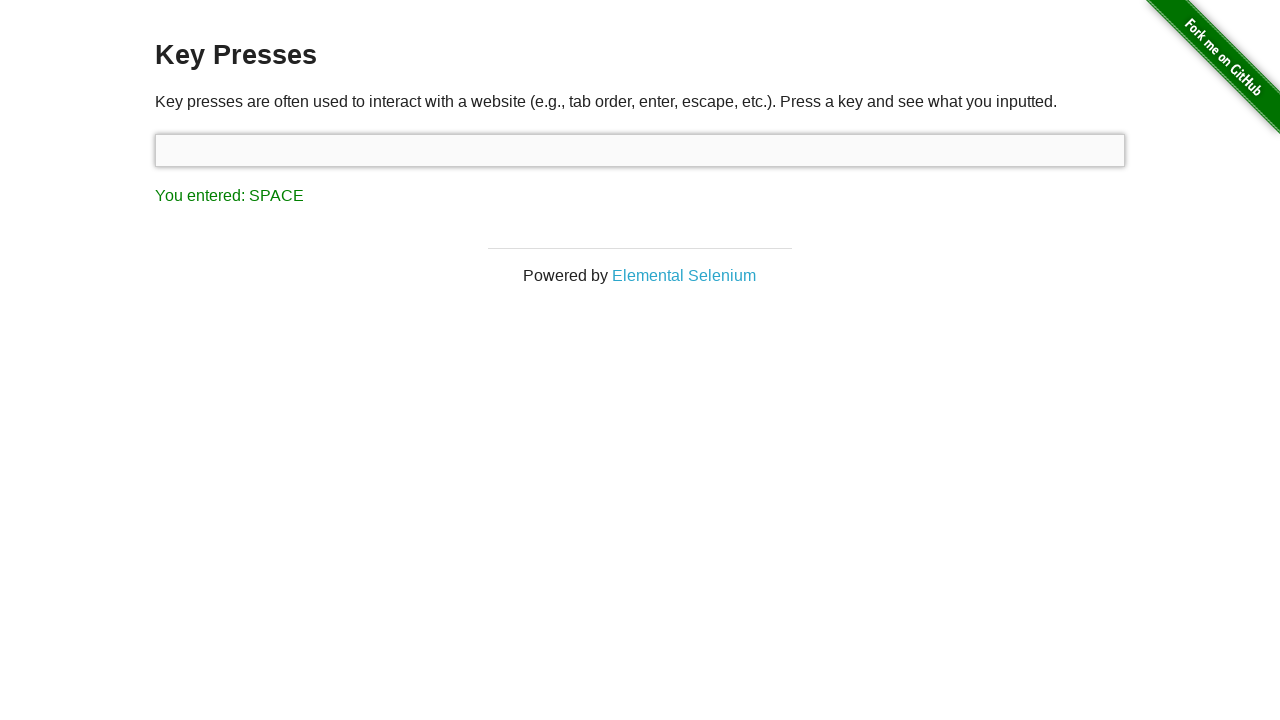

Result element appeared on page
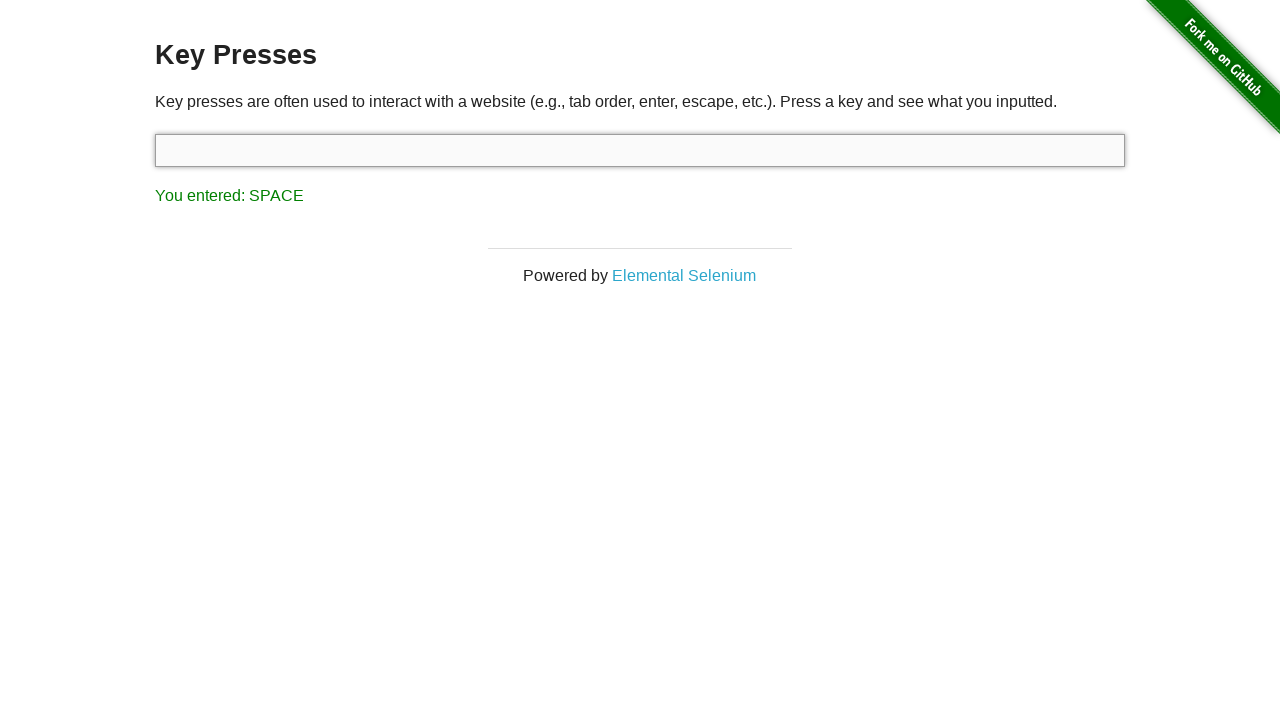

Retrieved result text: 'You entered: SPACE'
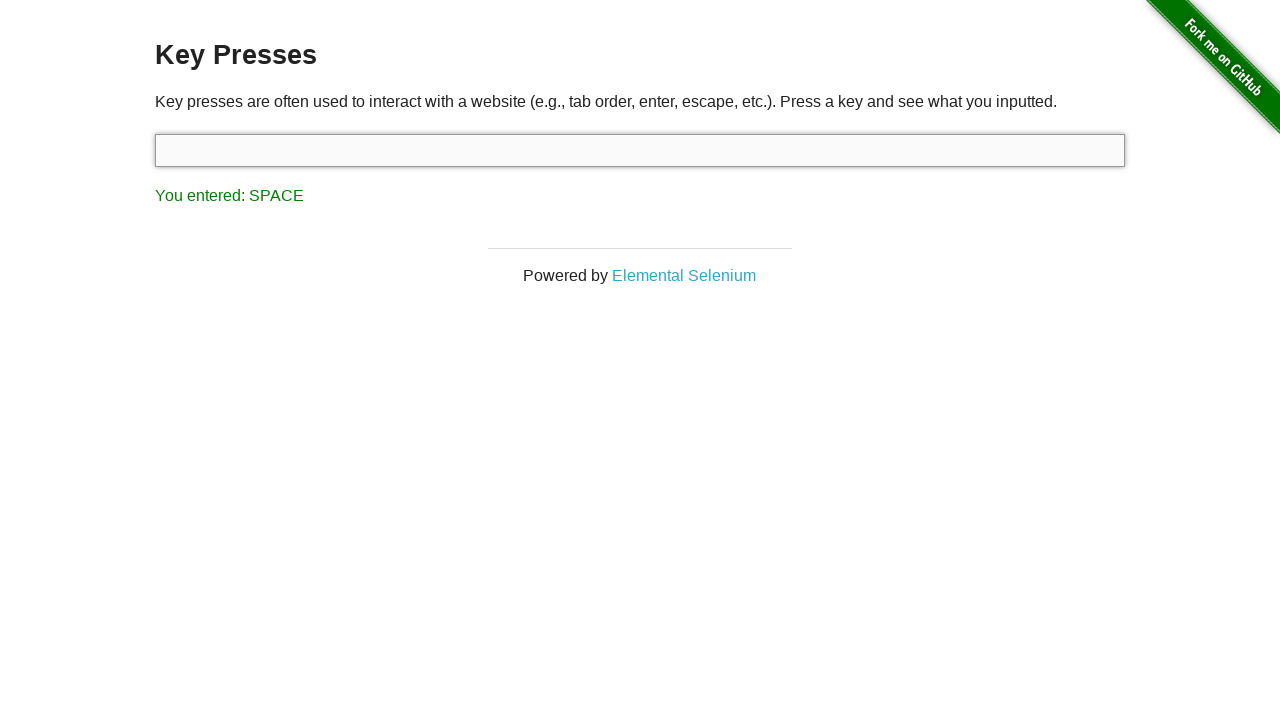

Assertion passed: result text correctly shows 'You entered: SPACE'
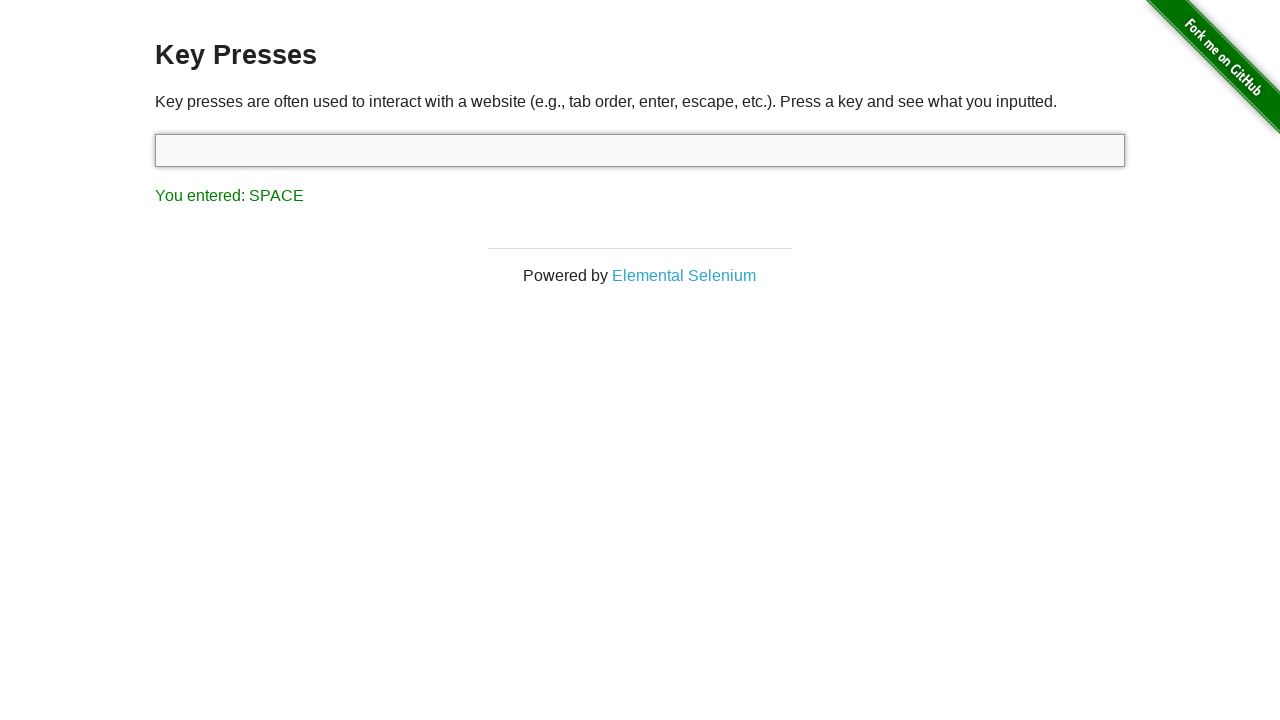

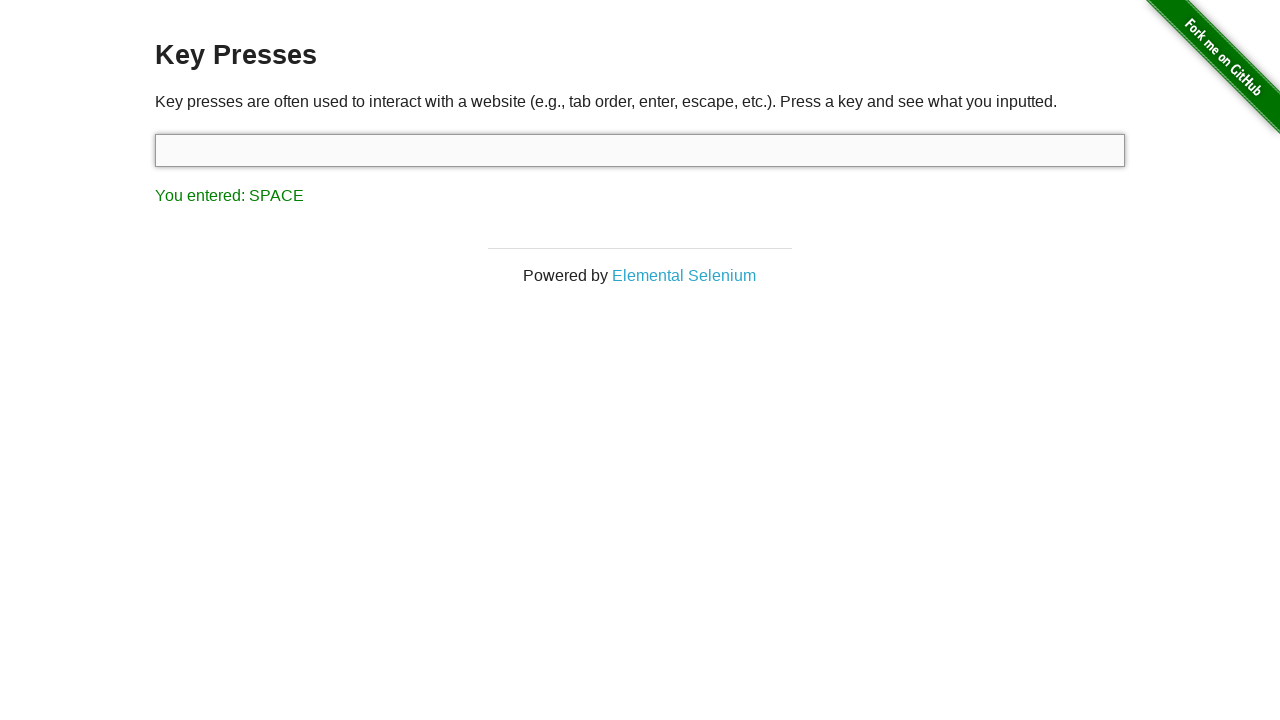